Tests static dropdown functionality by selecting different currency options using various selection methods (by index, by visible text)

Starting URL: https://rahulshettyacademy.com/dropdownsPractise/

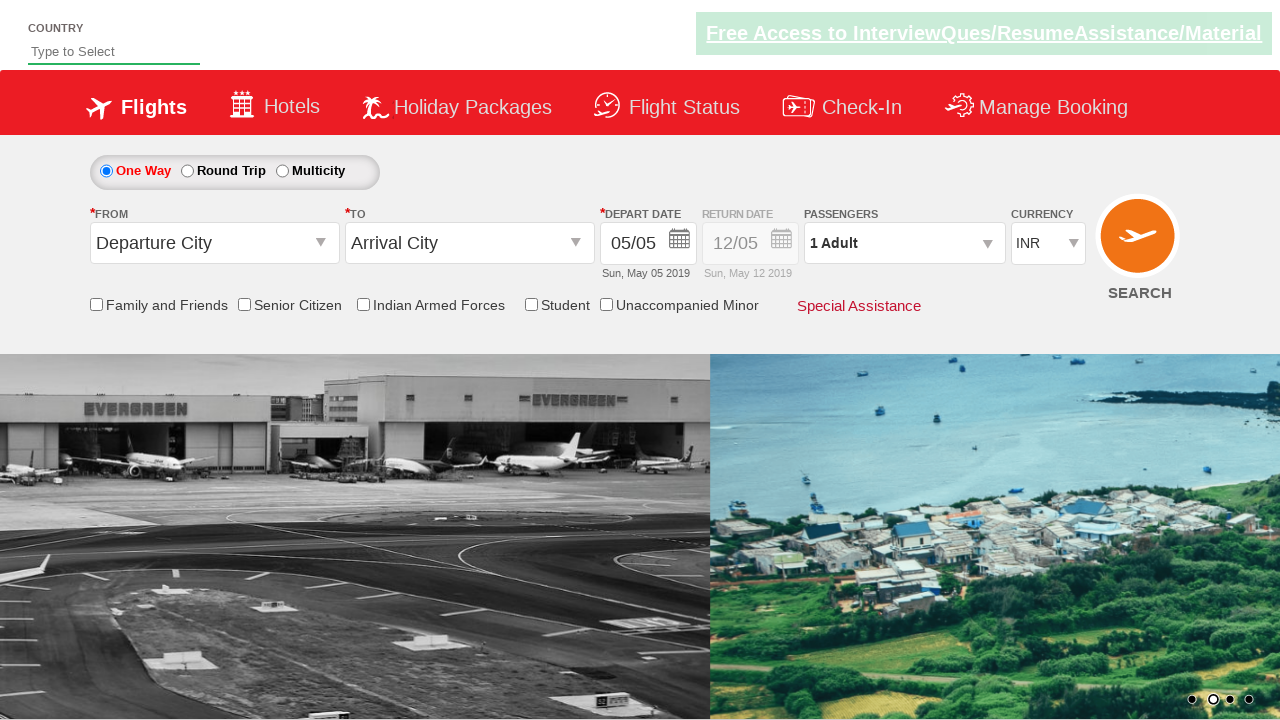

Selected USD currency by index 3 from dropdown on #ctl00_mainContent_DropDownListCurrency
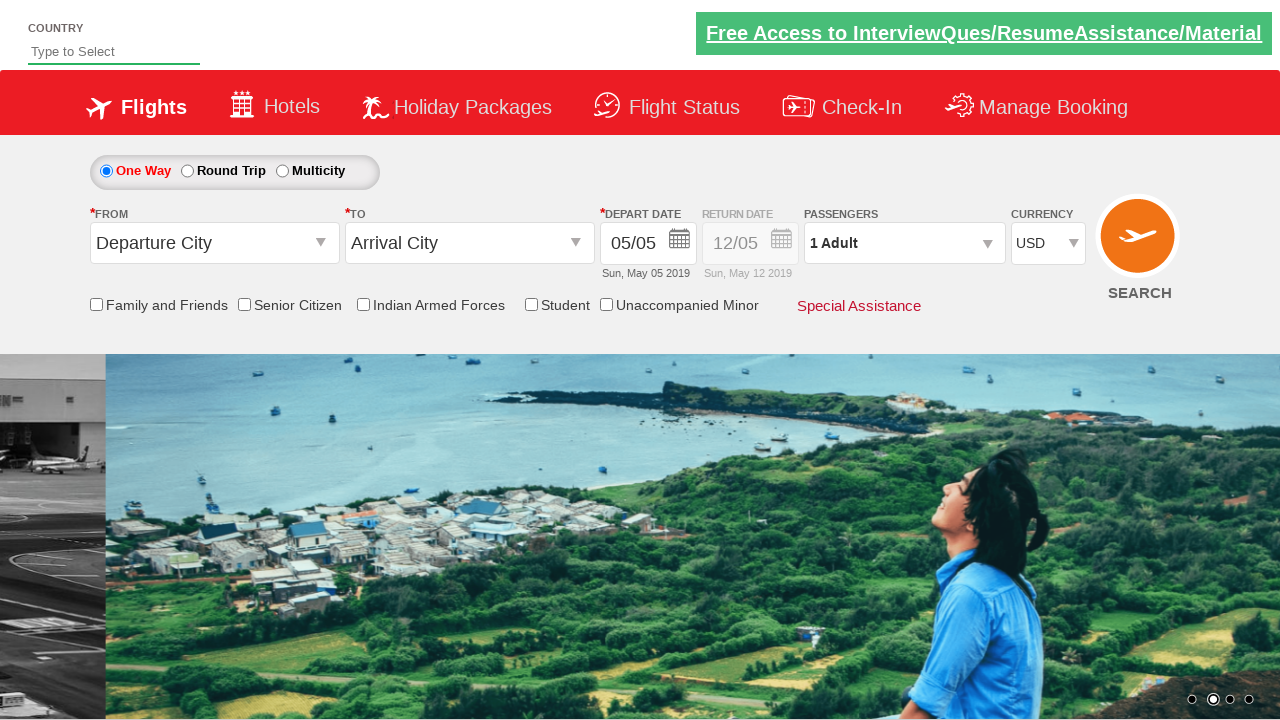

Retrieved selected currency value from dropdown
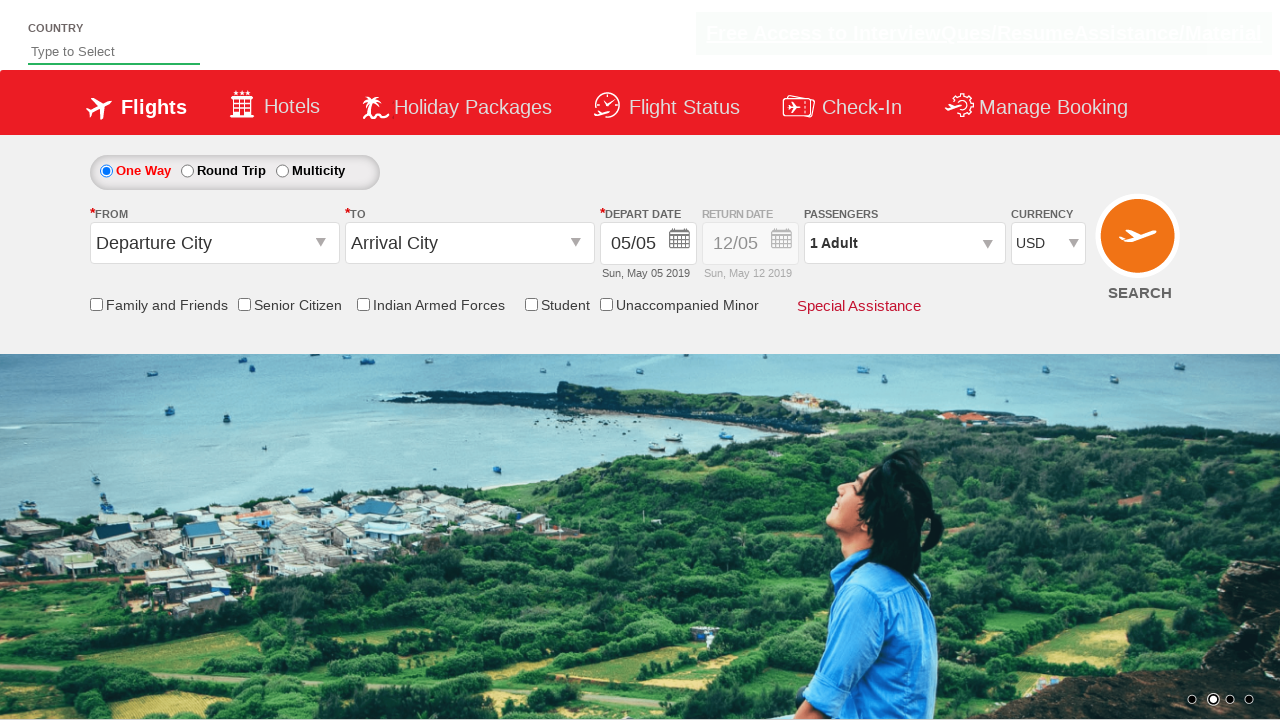

Verified USD currency is selected and printed confirmation
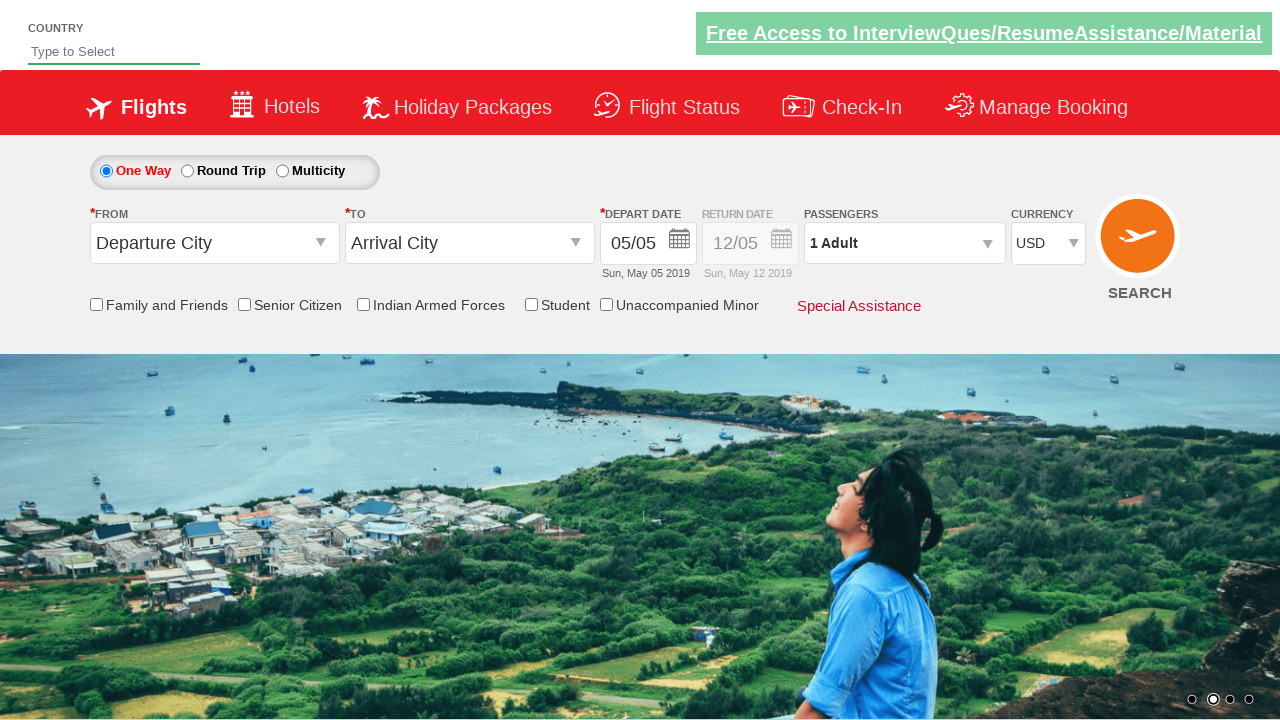

Selected AED currency by visible text label from dropdown on #ctl00_mainContent_DropDownListCurrency
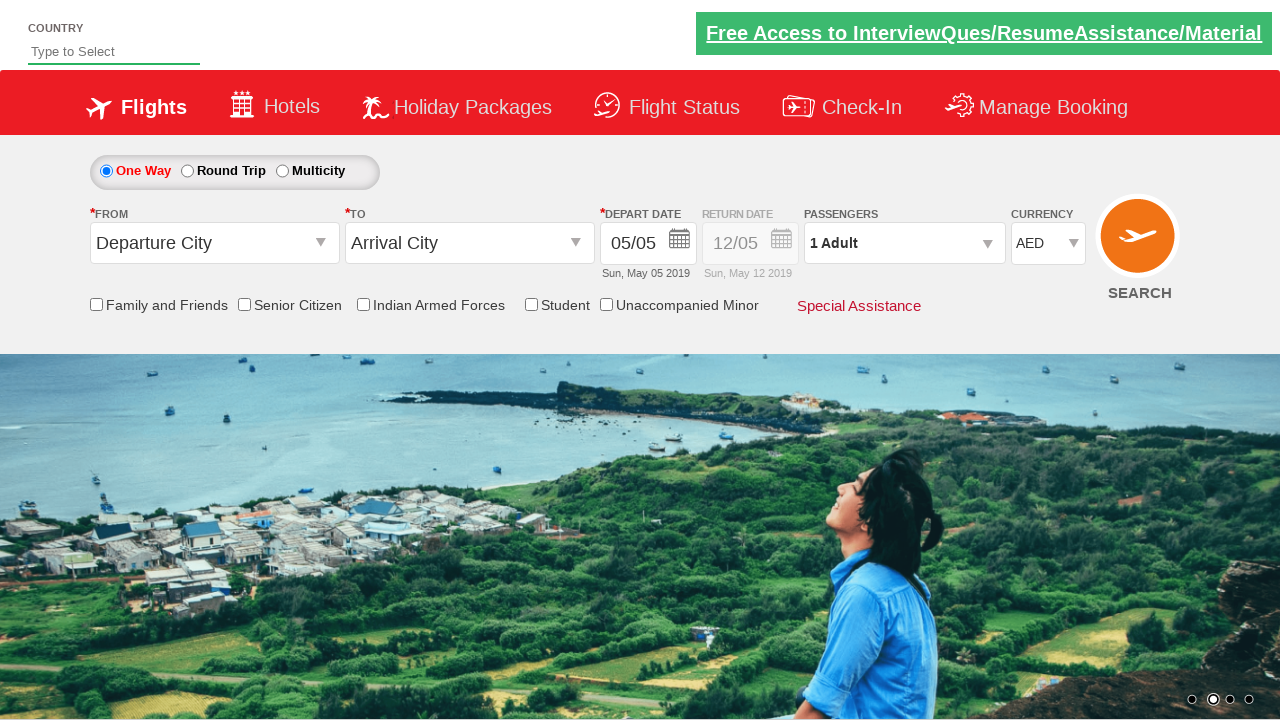

Retrieved selected currency value from dropdown
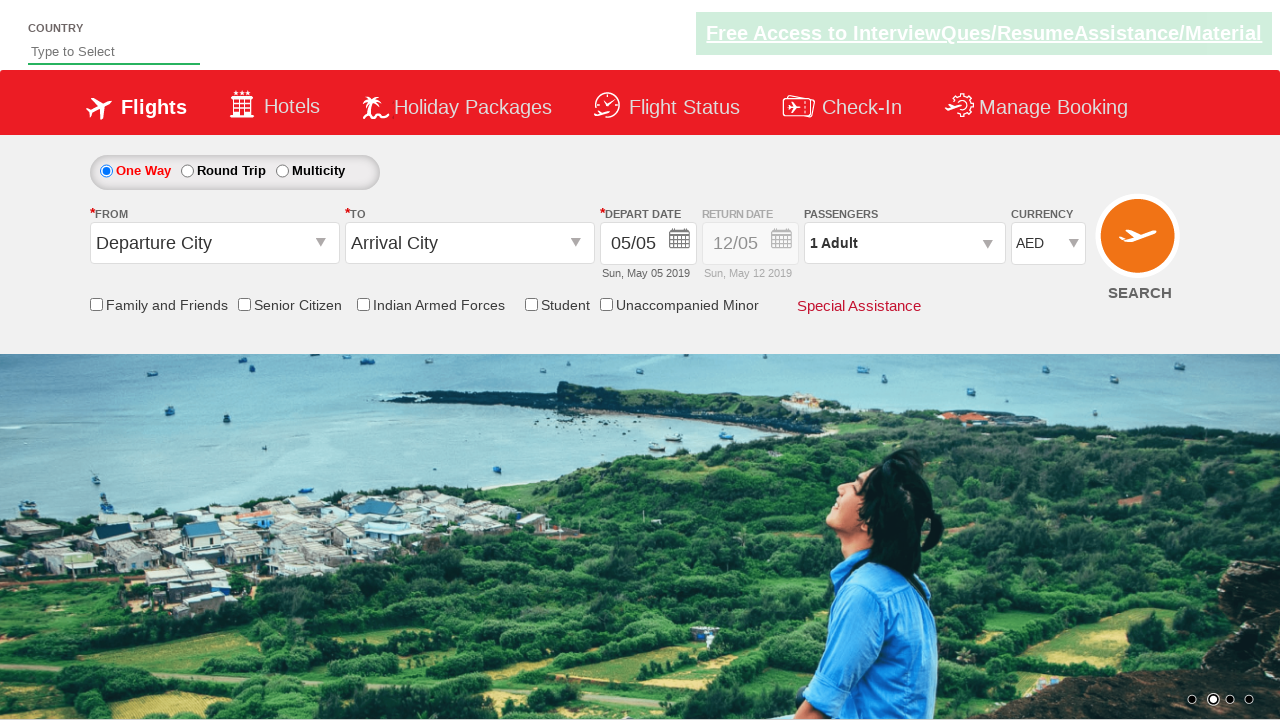

Verified AED currency is selected and printed confirmation
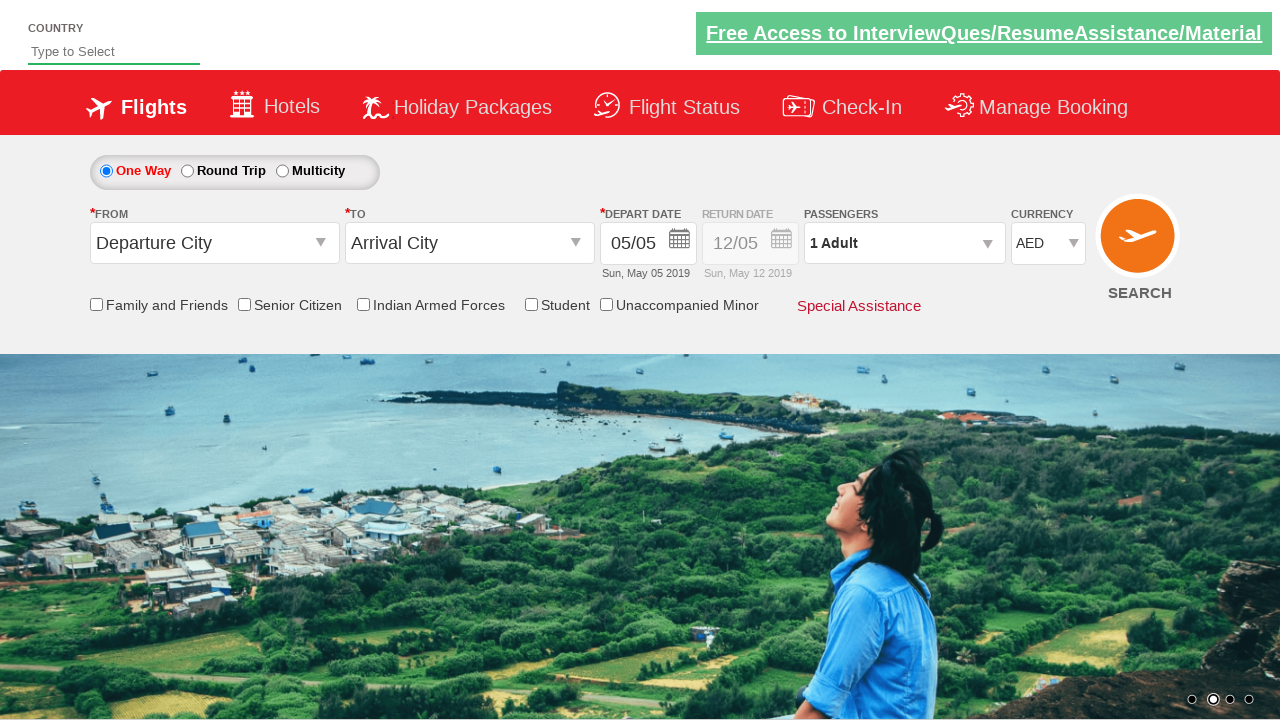

Selected INR currency by visible text label from dropdown on #ctl00_mainContent_DropDownListCurrency
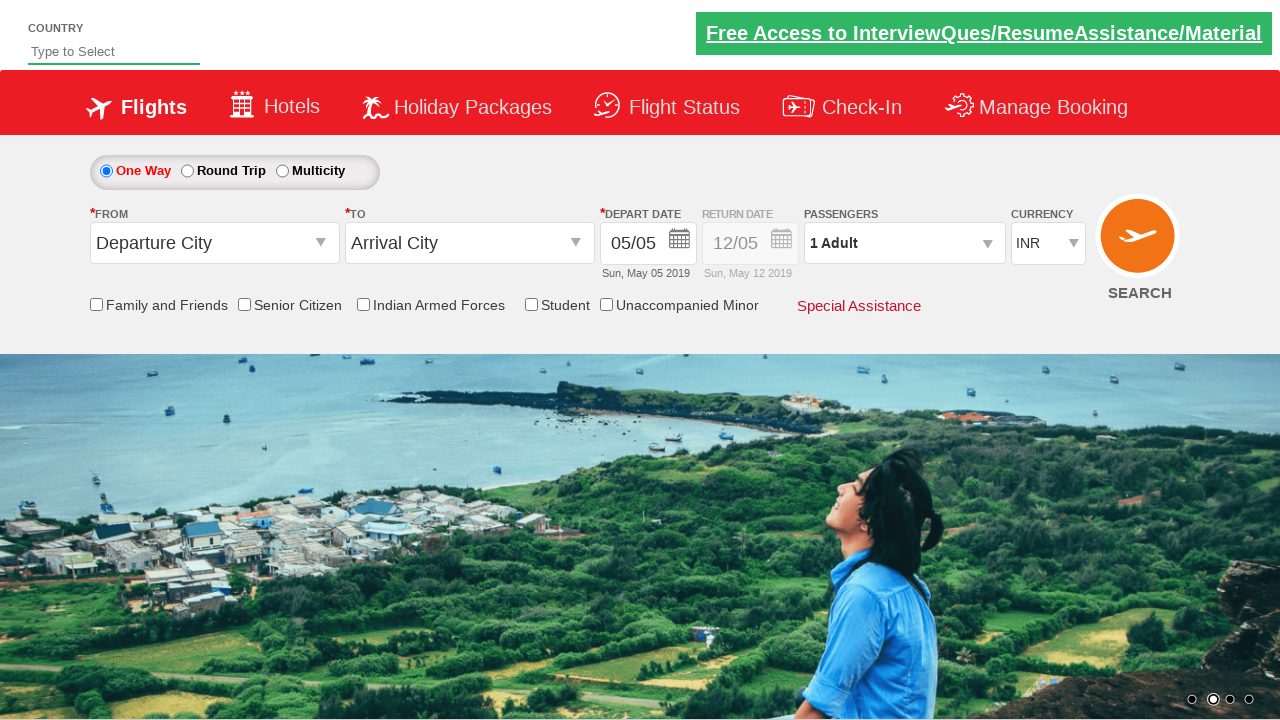

Retrieved selected currency value from dropdown
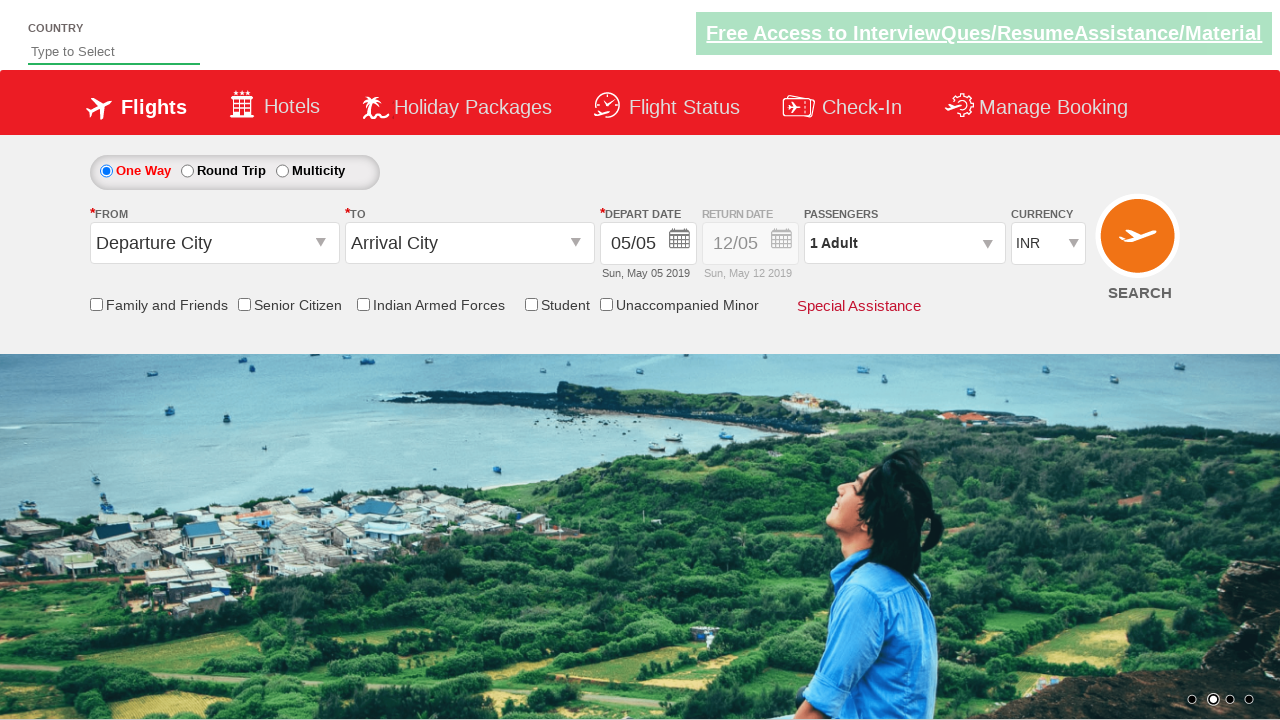

Verified INR currency is selected and printed confirmation
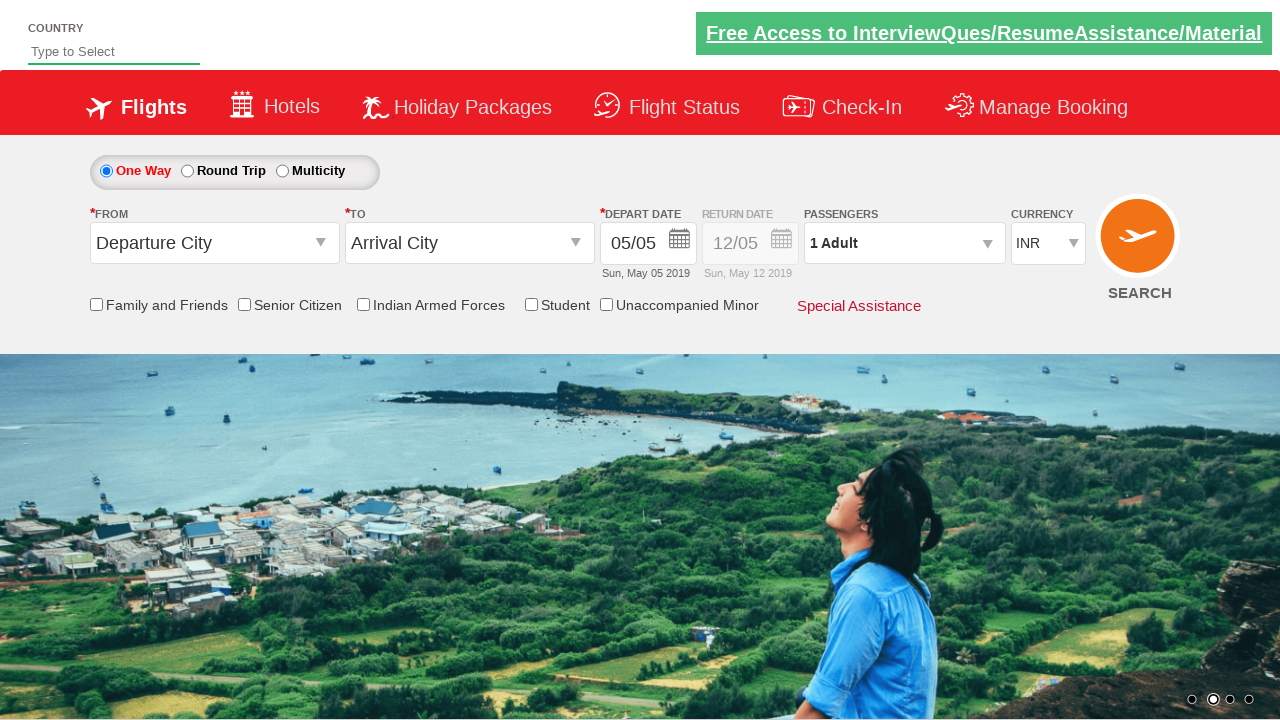

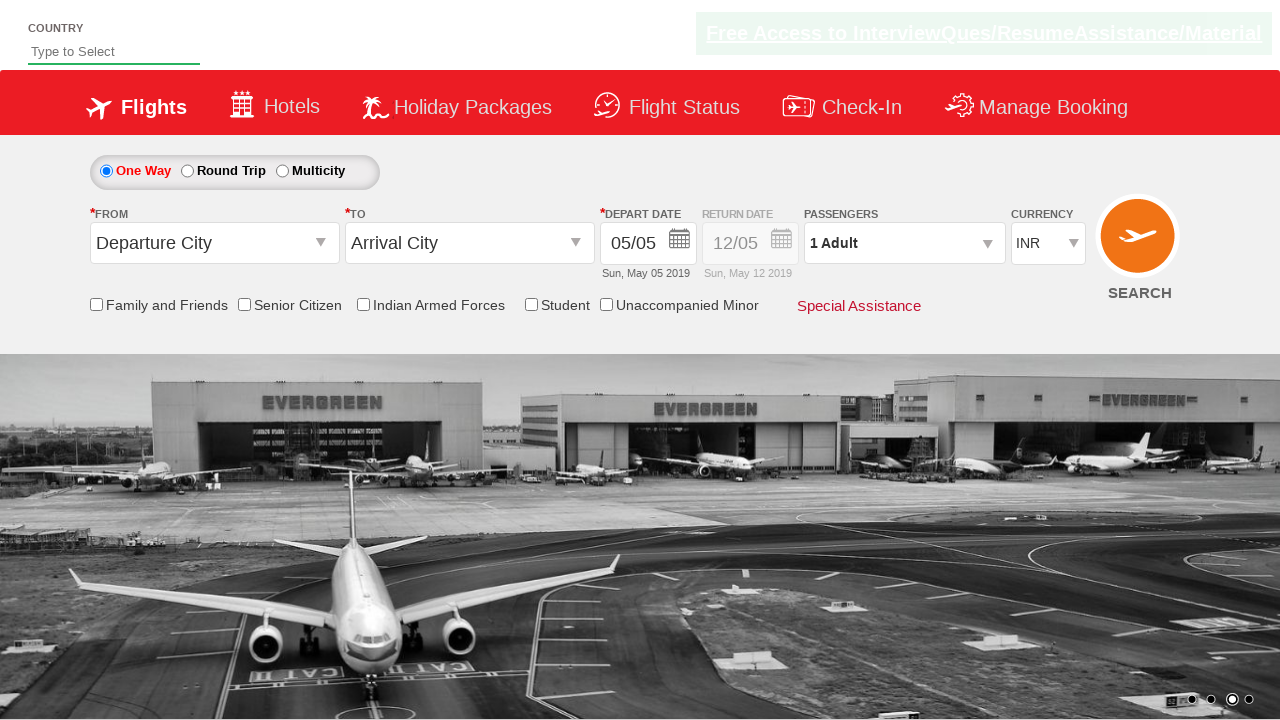